Simple test that navigates to Yahoo Mail homepage and verifies the page loads by maximizing the browser window.

Starting URL: https://mail.yahoo.com/

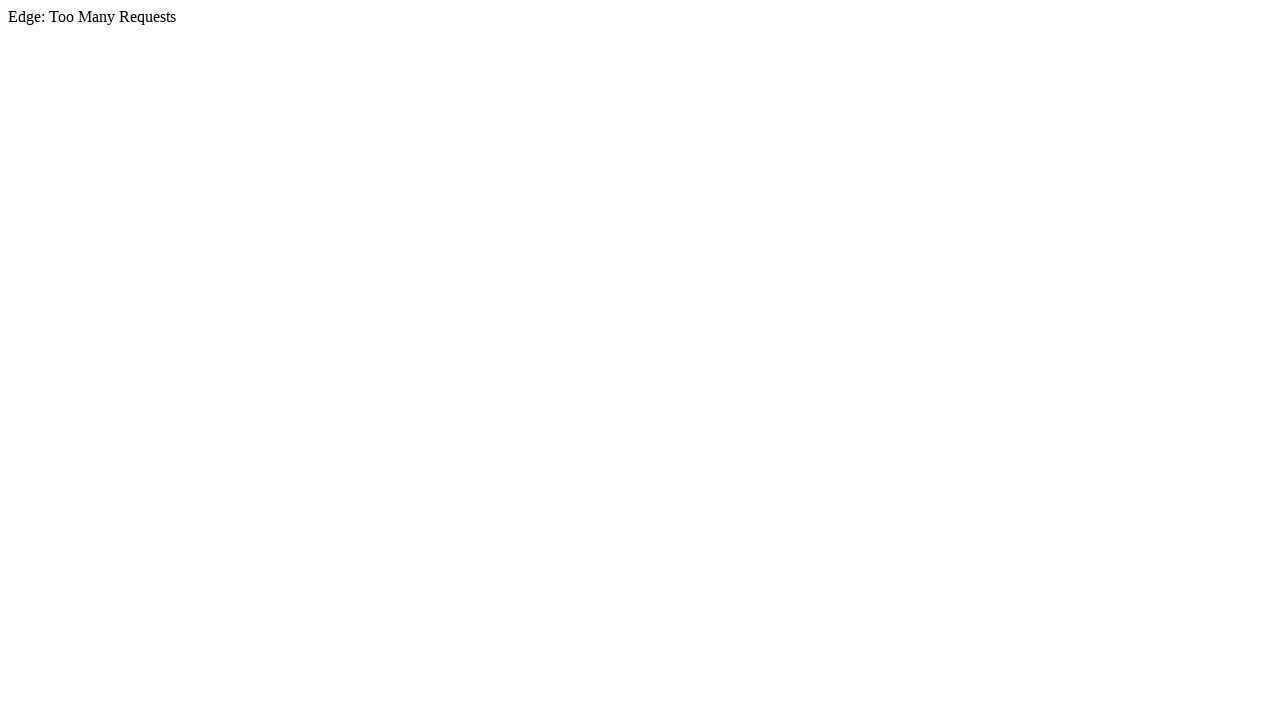

Navigated to Yahoo Mail homepage
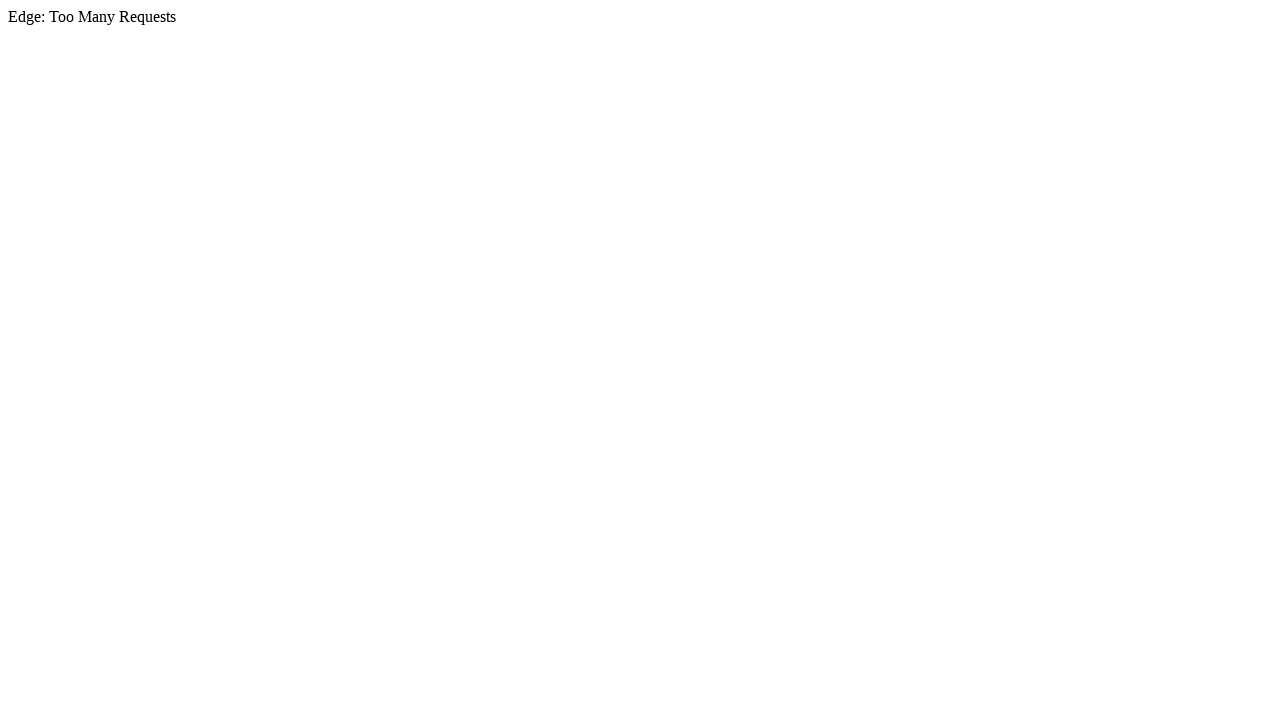

Maximized browser window to 1920x1080
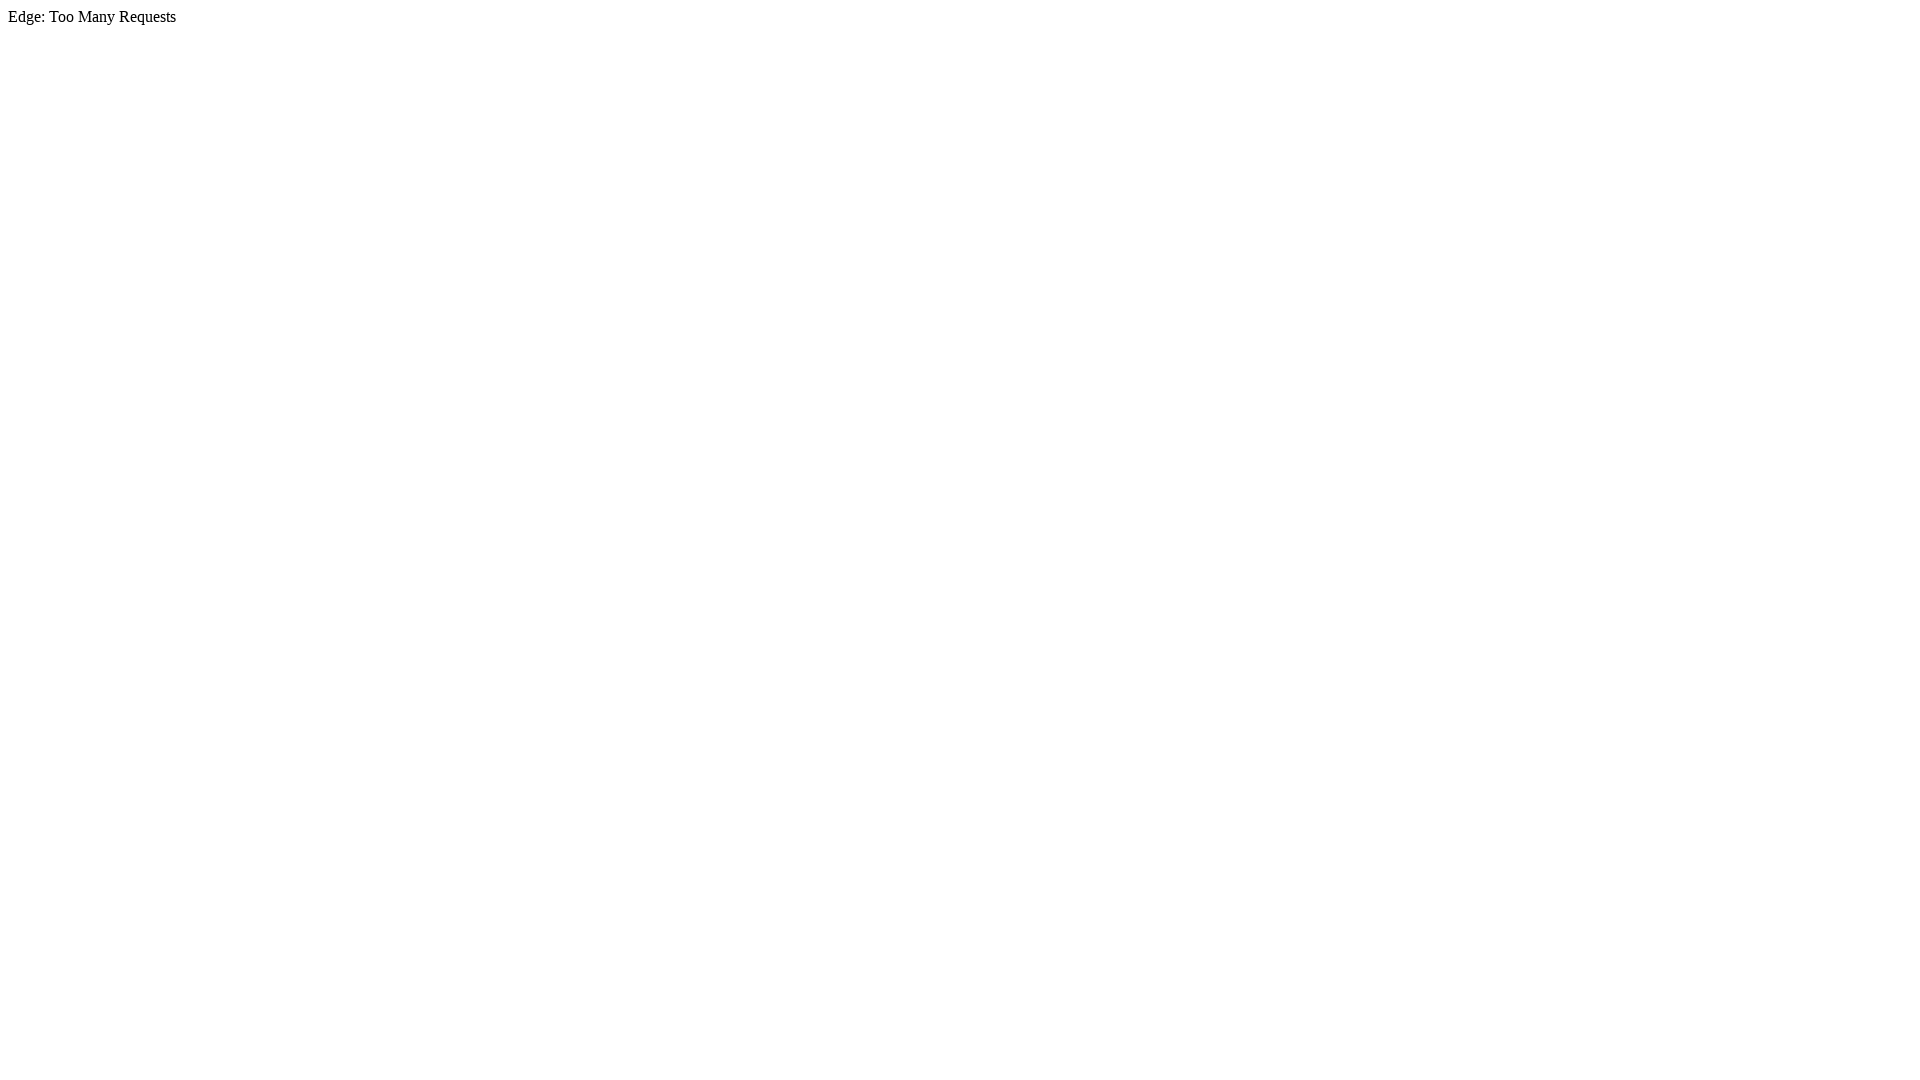

Page loaded completely (domcontentloaded)
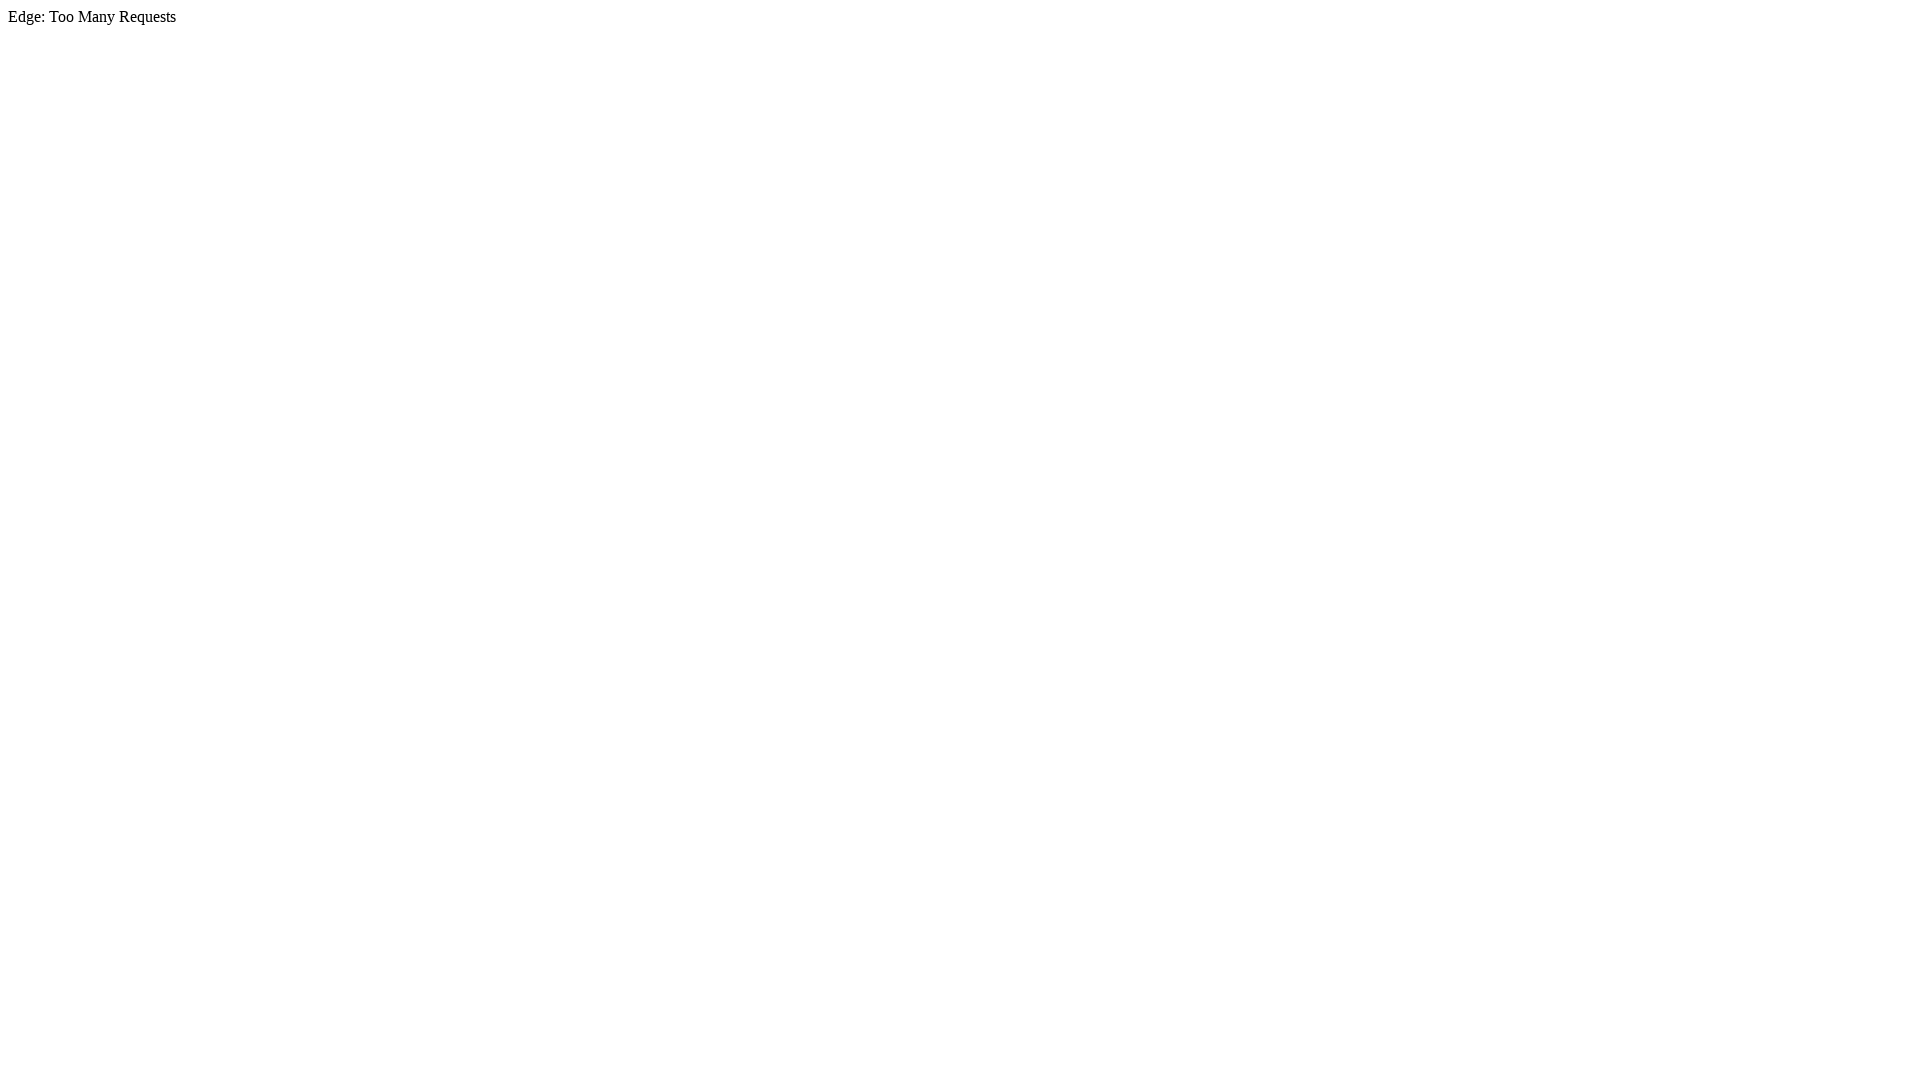

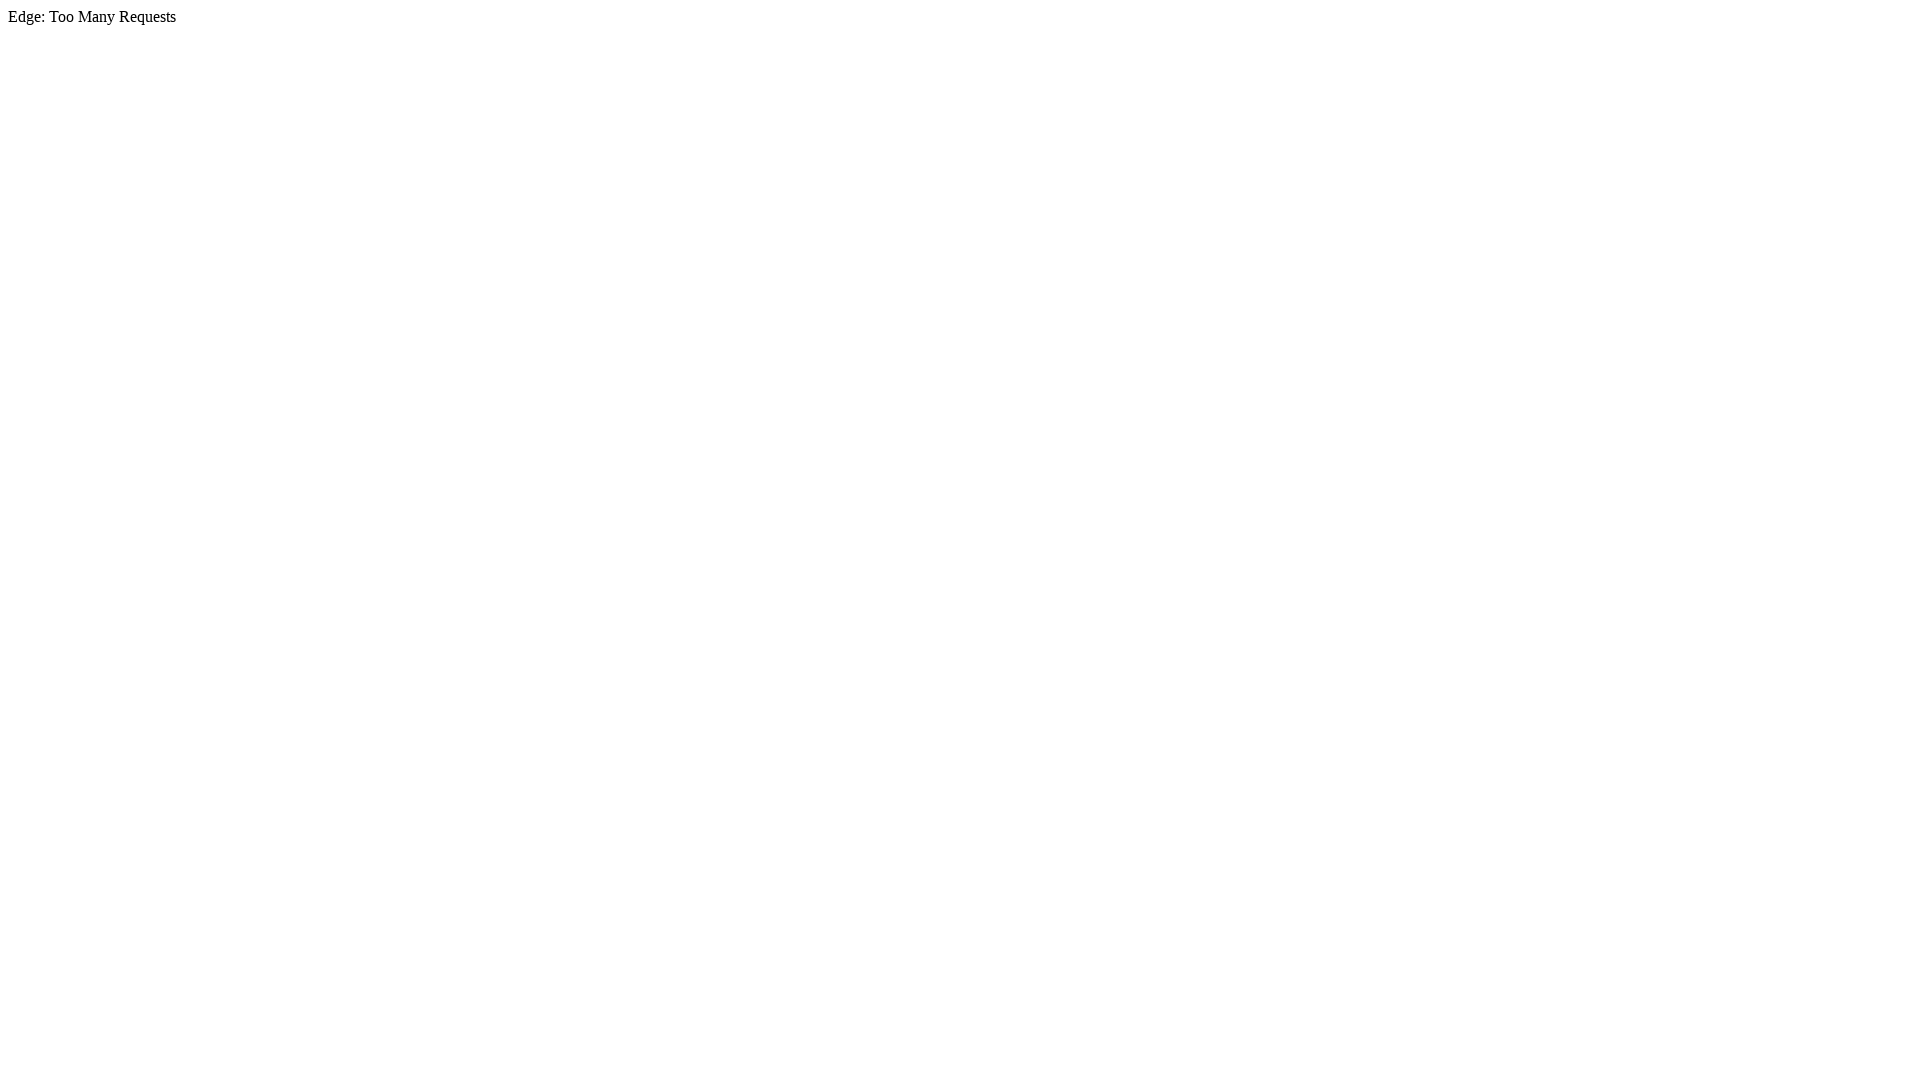